Tests a TODO PWA application by adding three tasks (Task 1, Task 2, and Learn Selenium) using the input field and verifying the task list is populated

Starting URL: https://todo-pwa.nico.dev/preact/

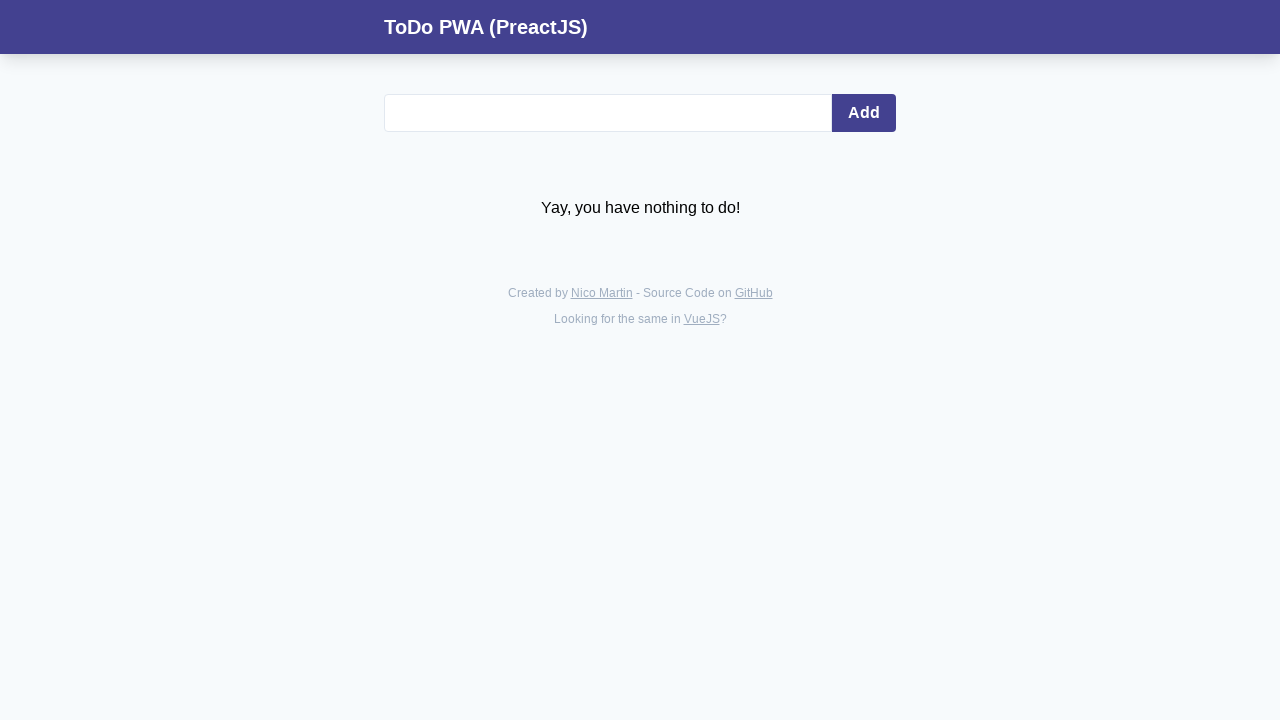

Filled input field with 'Task 1' on #title
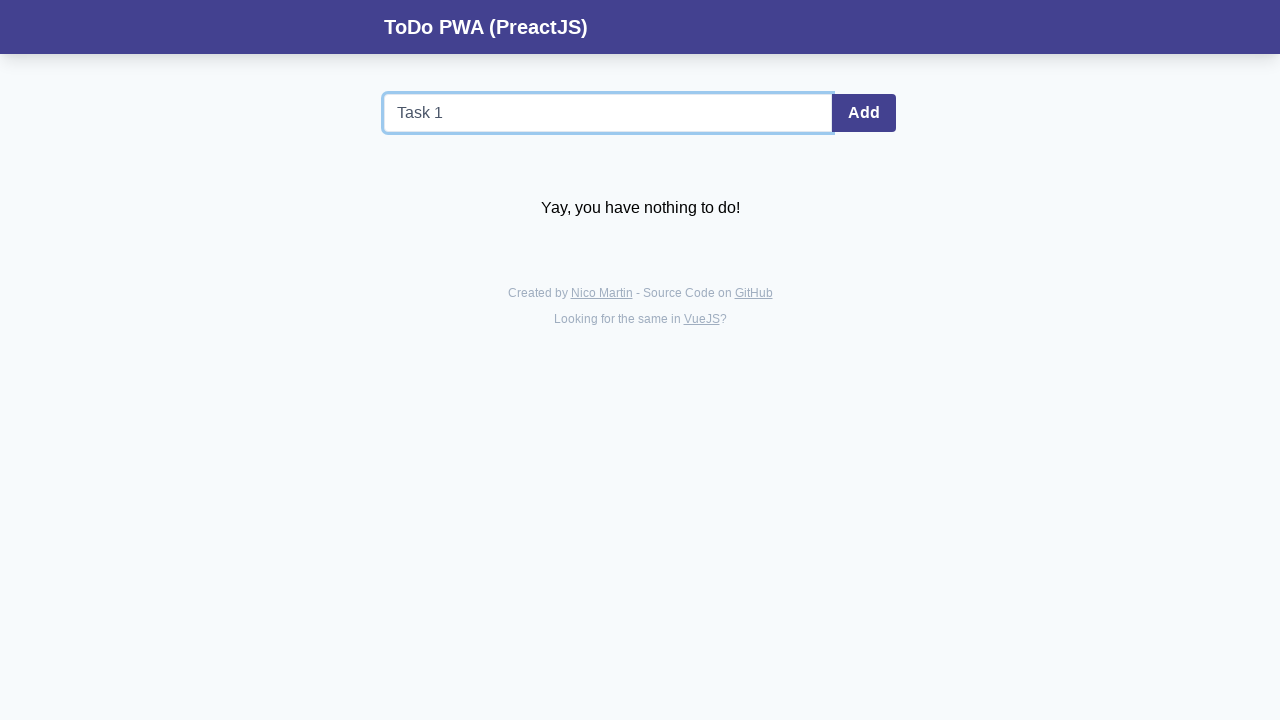

Pressed Enter to add Task 1 on #title
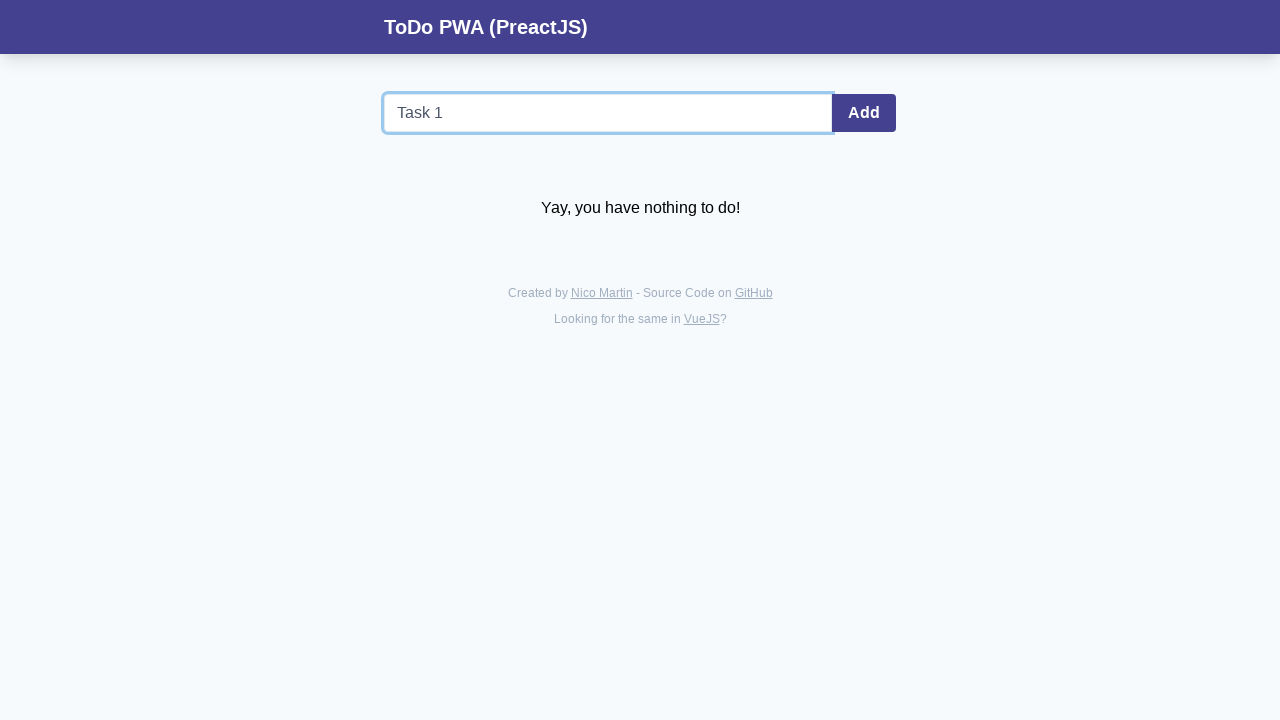

Filled input field with 'Task 2' on #title
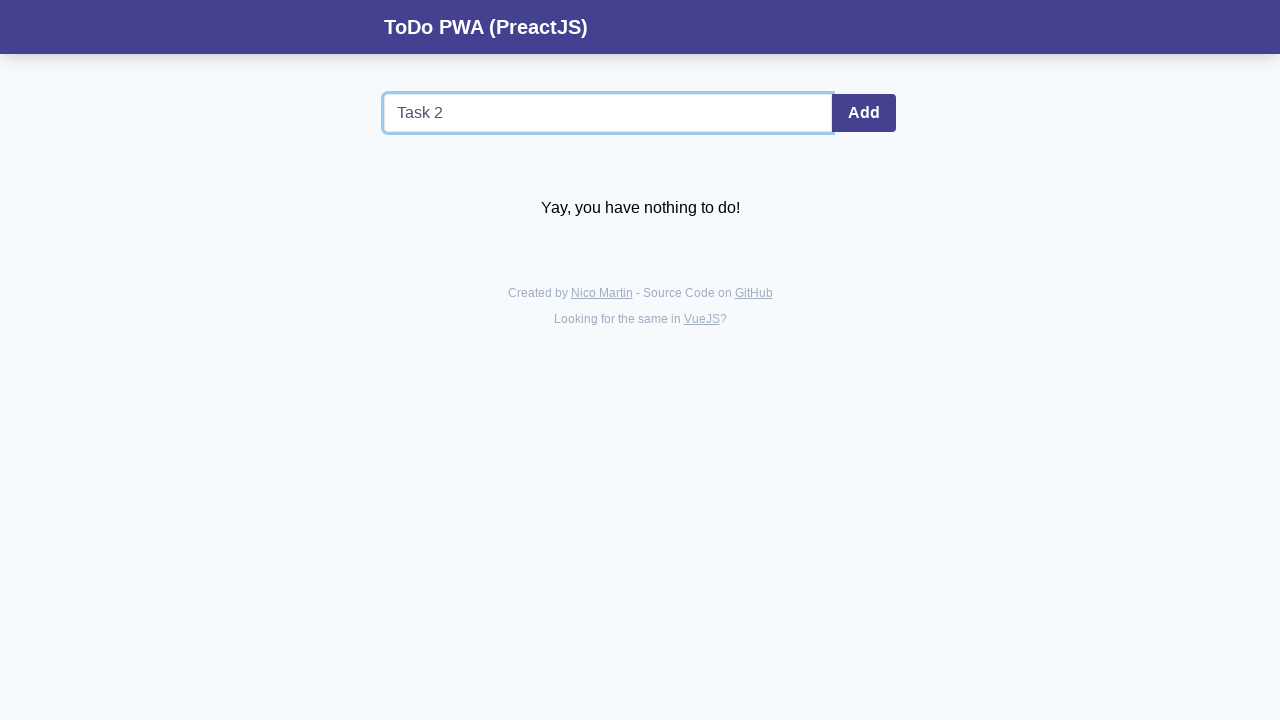

Pressed Enter to add Task 2 on #title
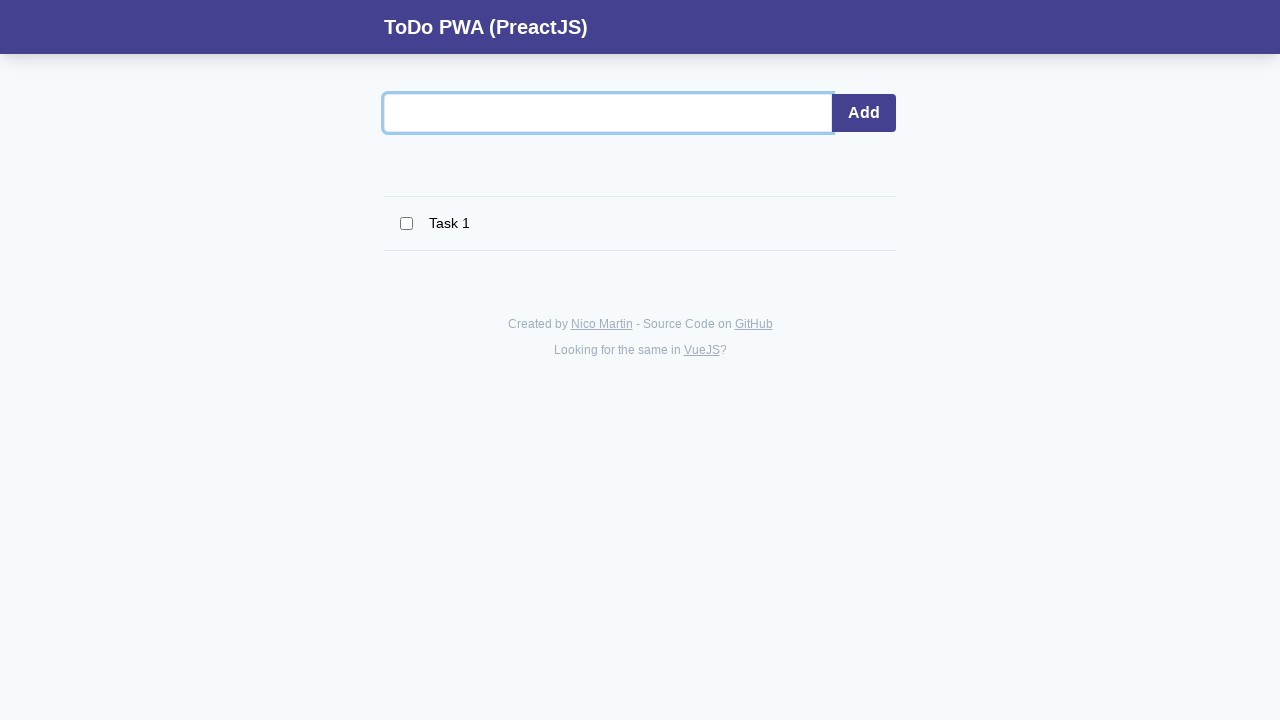

Filled input field with 'Learn Selenium' on #title
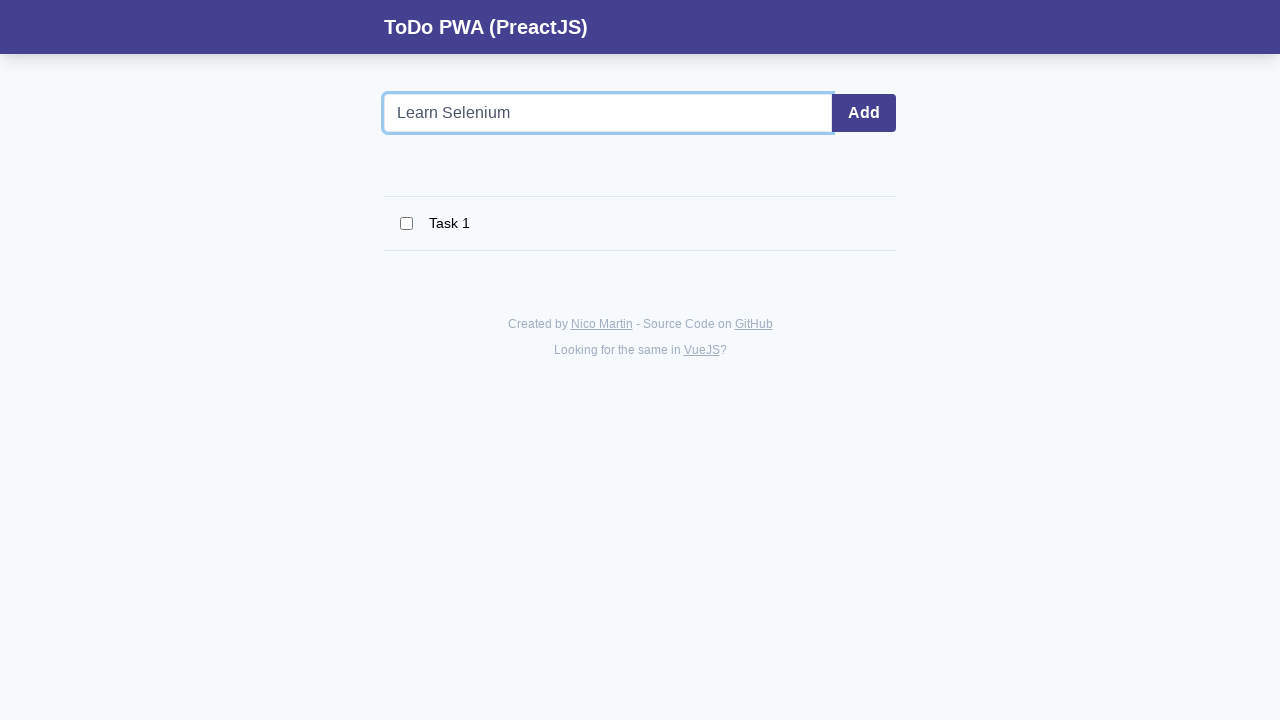

Pressed Enter to add Learn Selenium task on #title
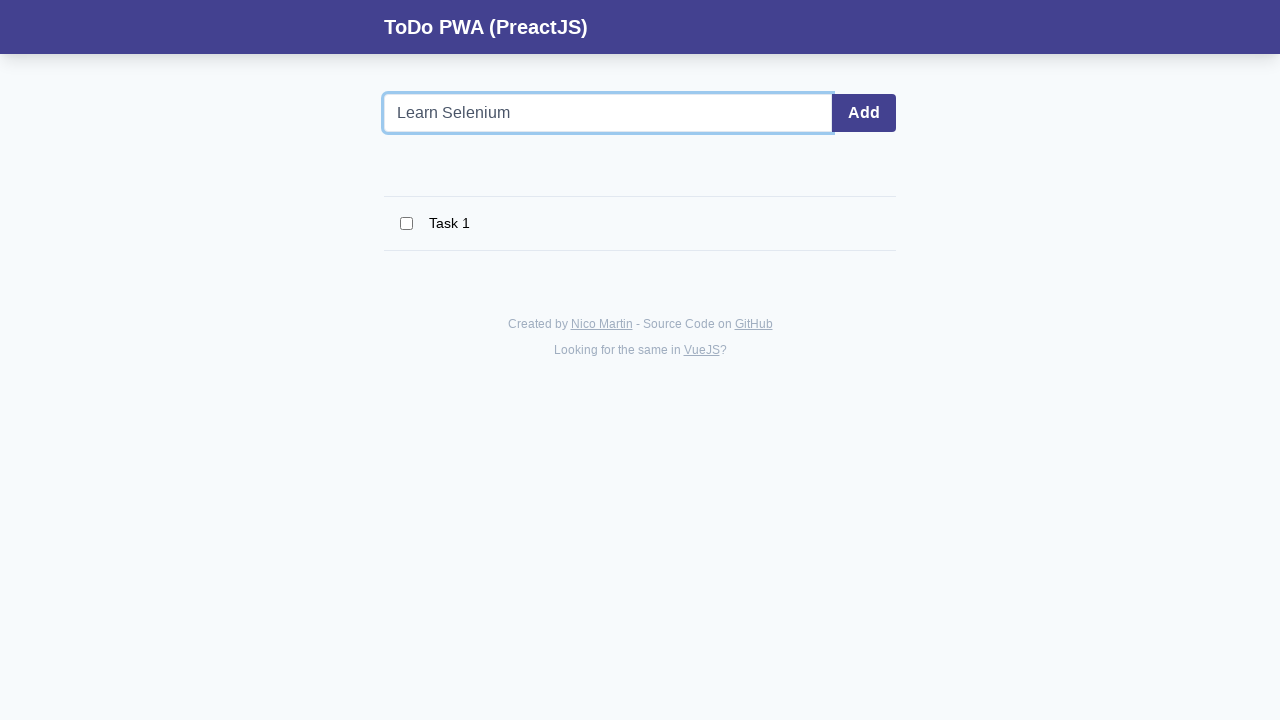

Verified task list items loaded with all three tasks
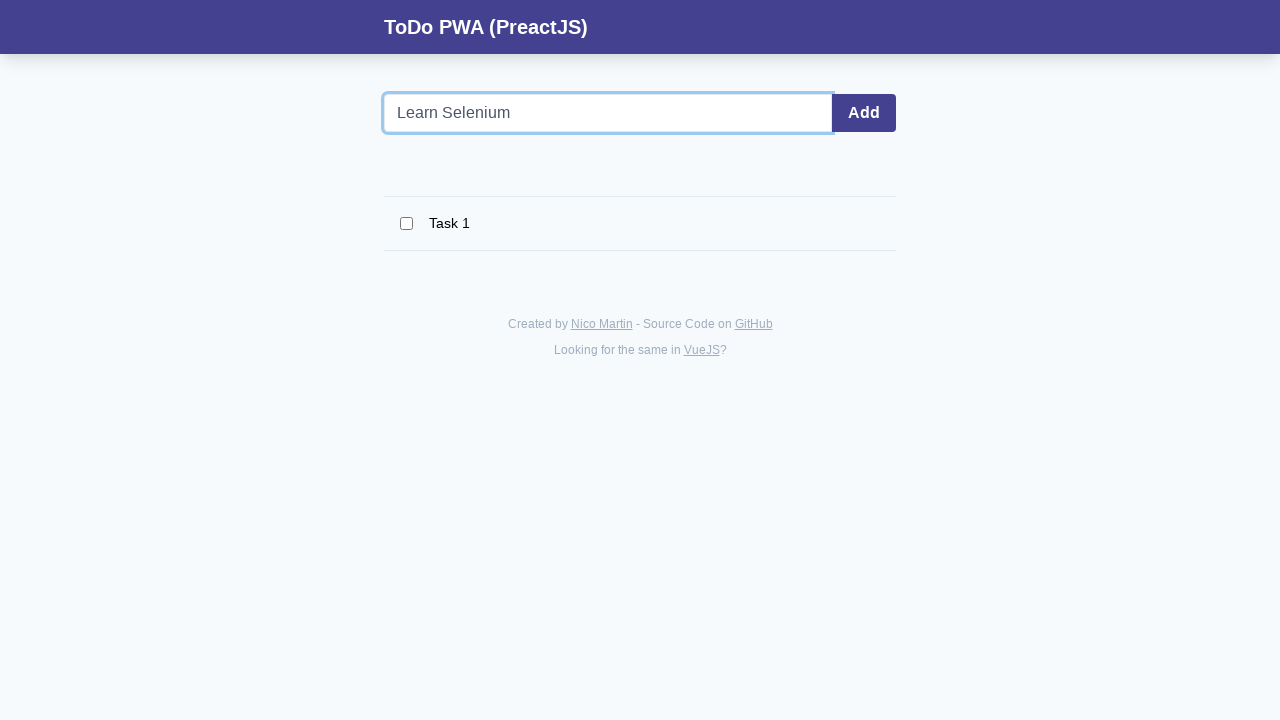

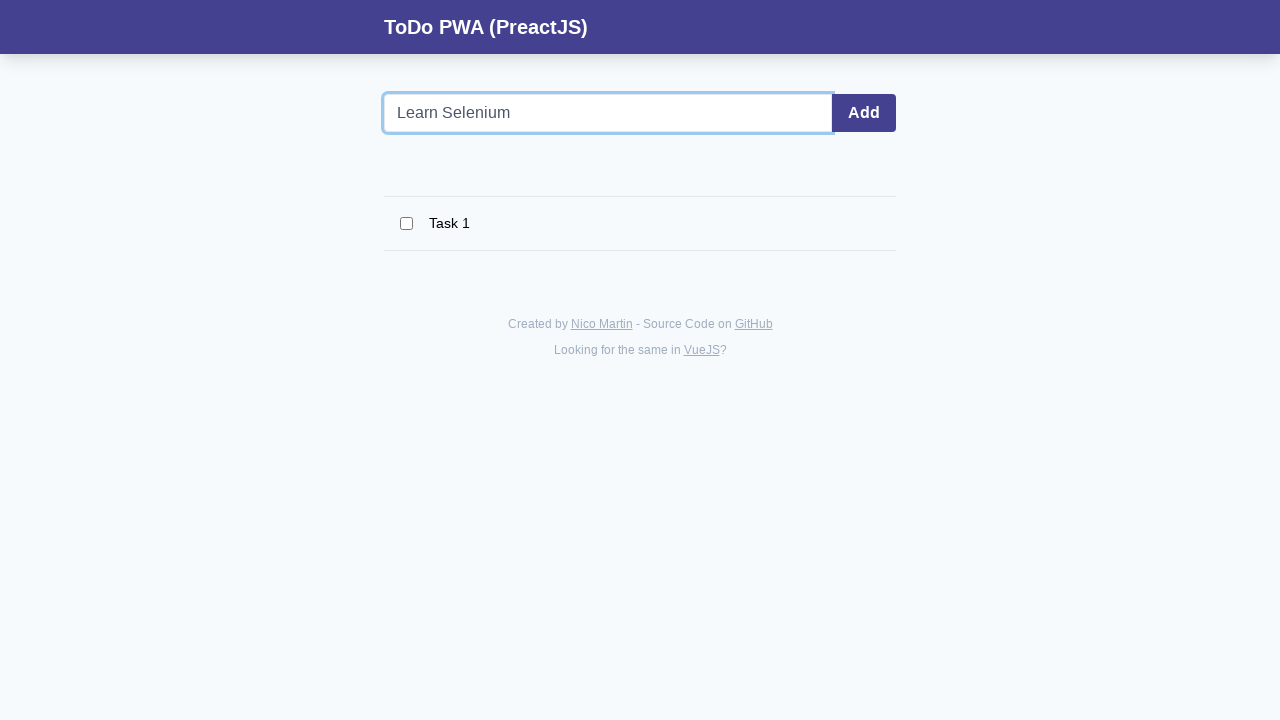